Tests table sorting without HTML attributes by clicking the dues column header and verifying values are sorted in ascending order

Starting URL: http://the-internet.herokuapp.com/tables

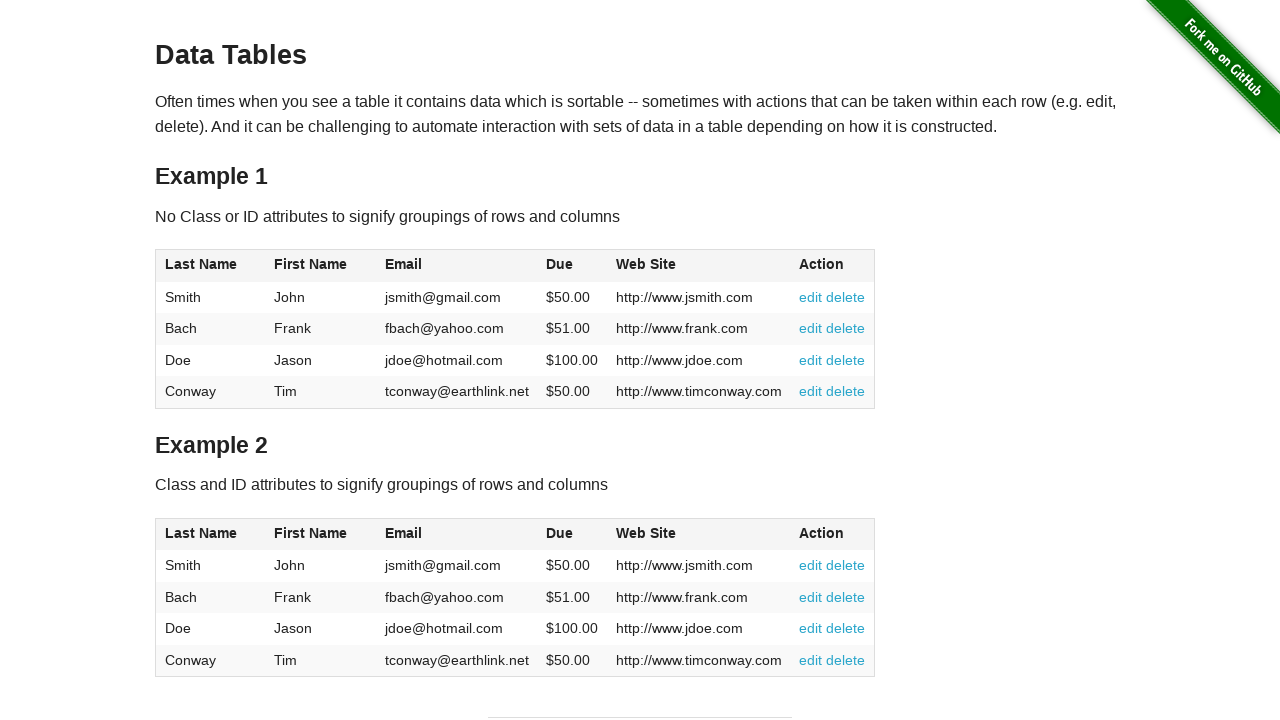

Clicked the dues column header to sort in ascending order at (572, 266) on #table1 thead tr th:nth-of-type(4)
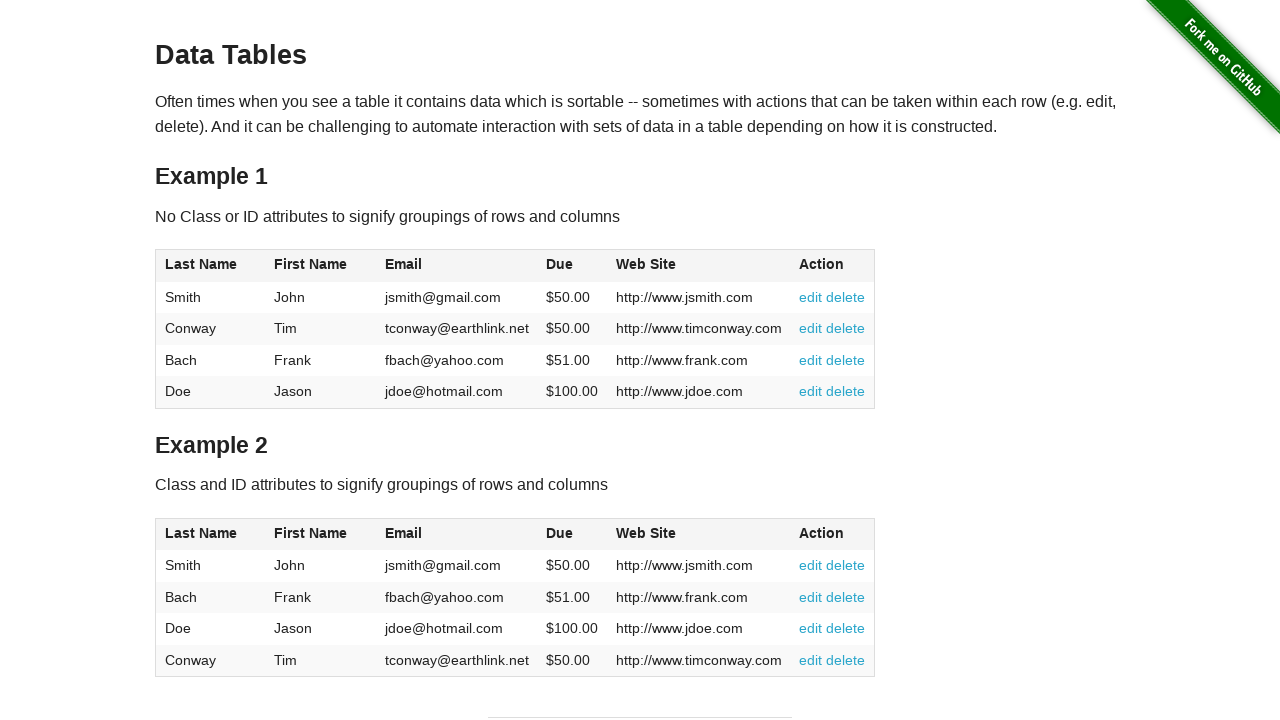

Verified dues column cells are present in the table
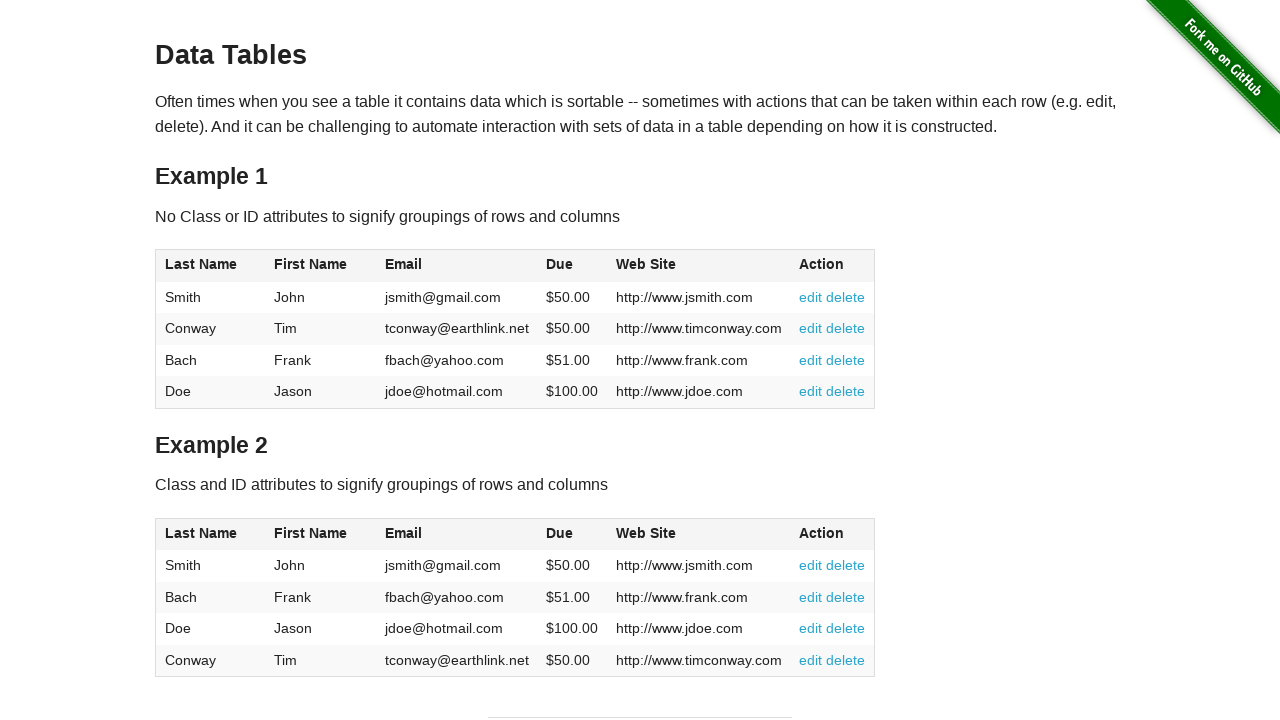

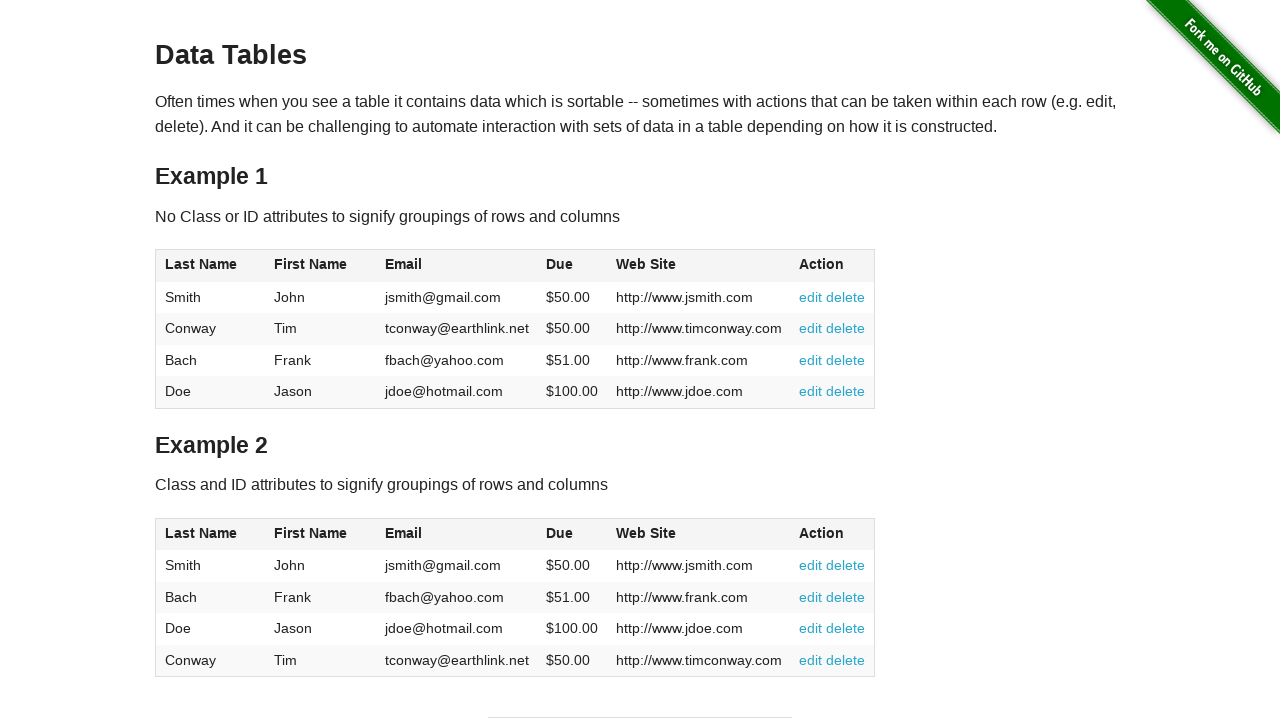